Tests phone list filtering by typing search terms into the search box and verifying the number of results changes accordingly

Starting URL: http://angular.github.io/angular-phonecat/step-7/app/

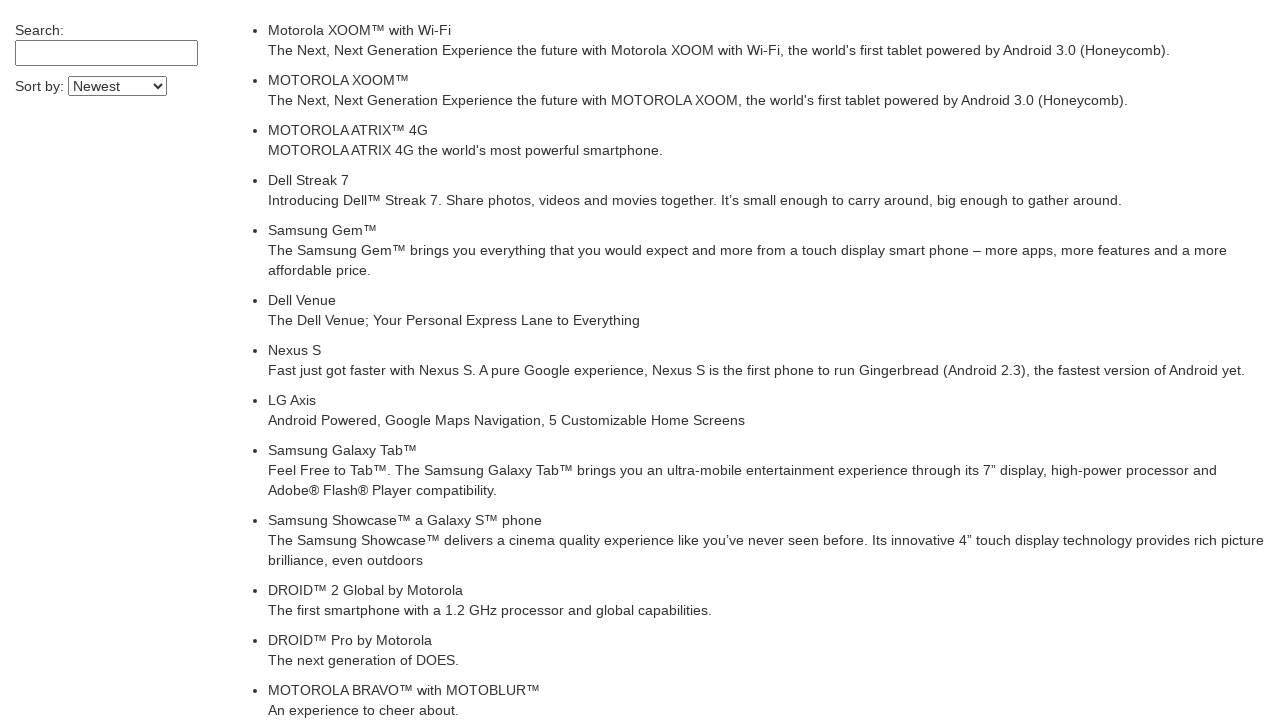

Waited for phone list to load
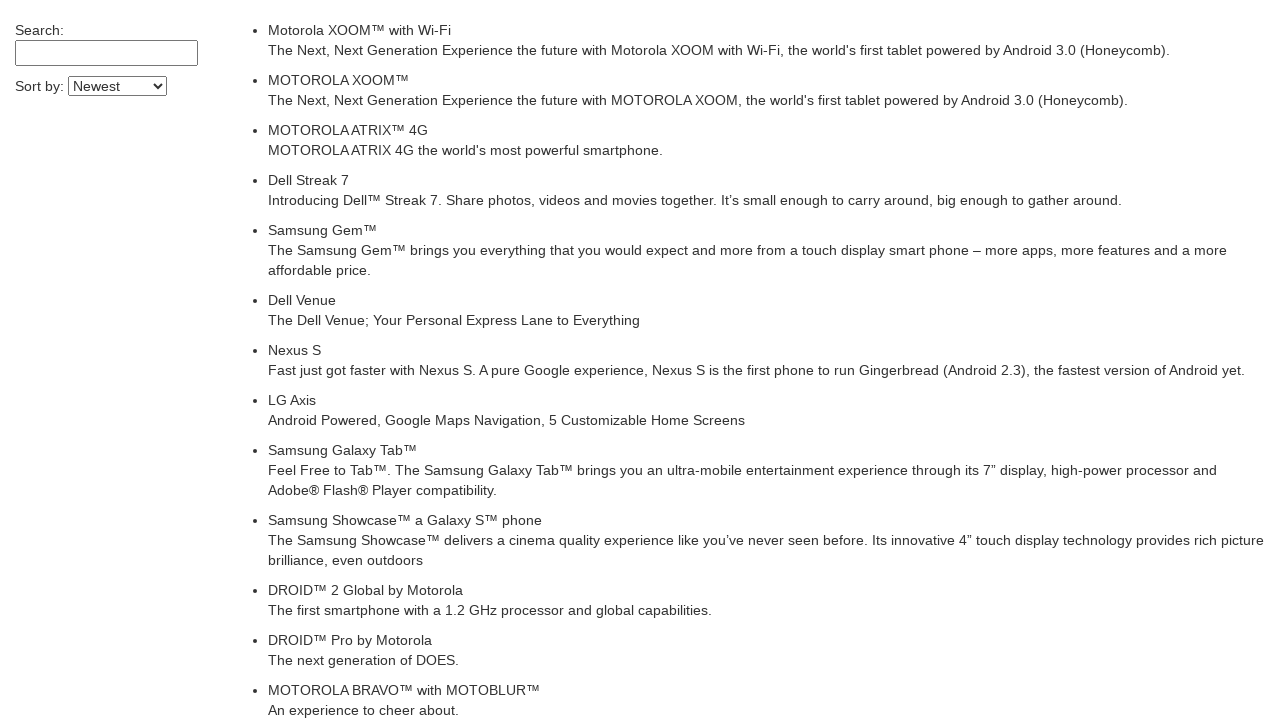

Verified initial phone list count: 20 phones
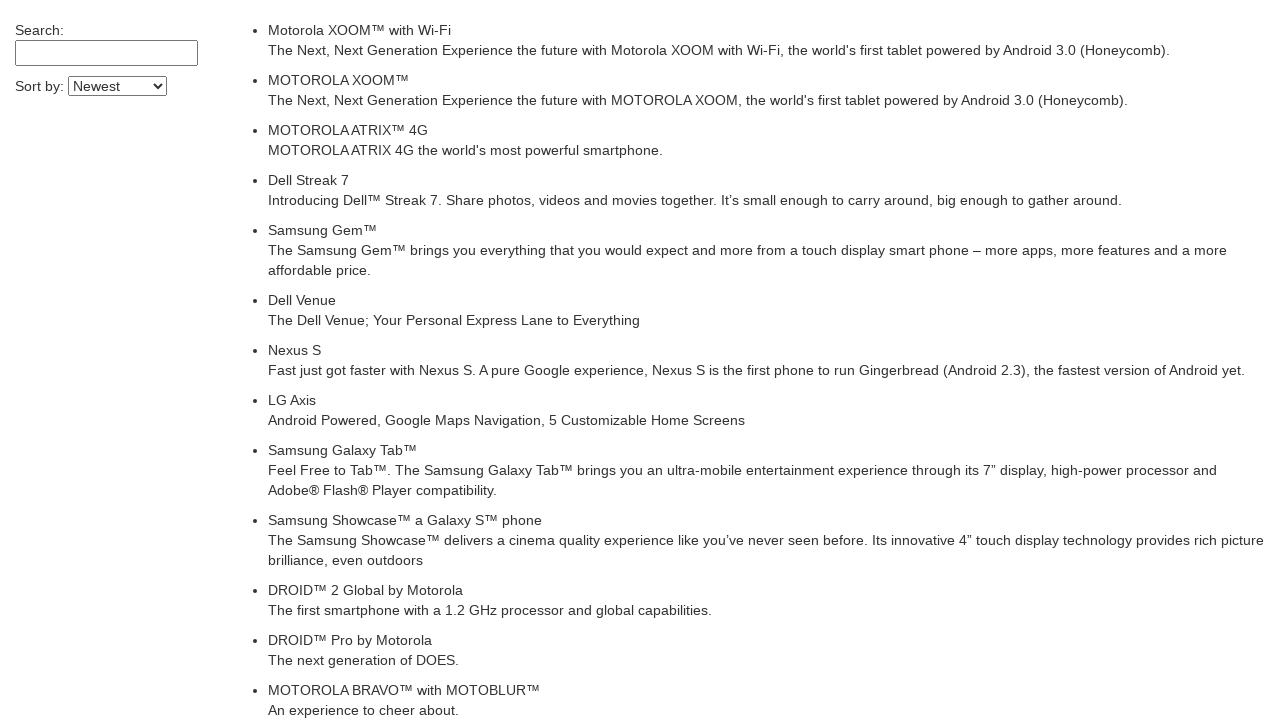

Filled search box with 'Motorola' on input[ng-model='$ctrl.query']
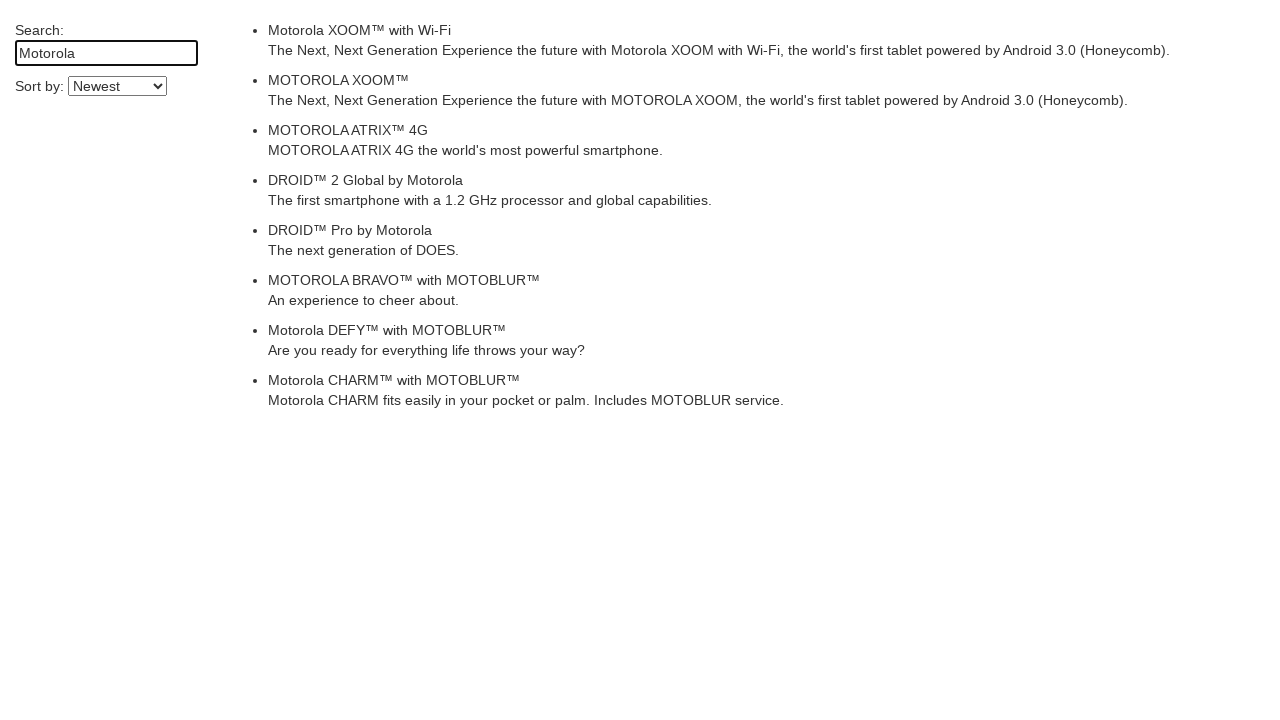

Waited 500ms for Angular to filter results for 'Motorola'
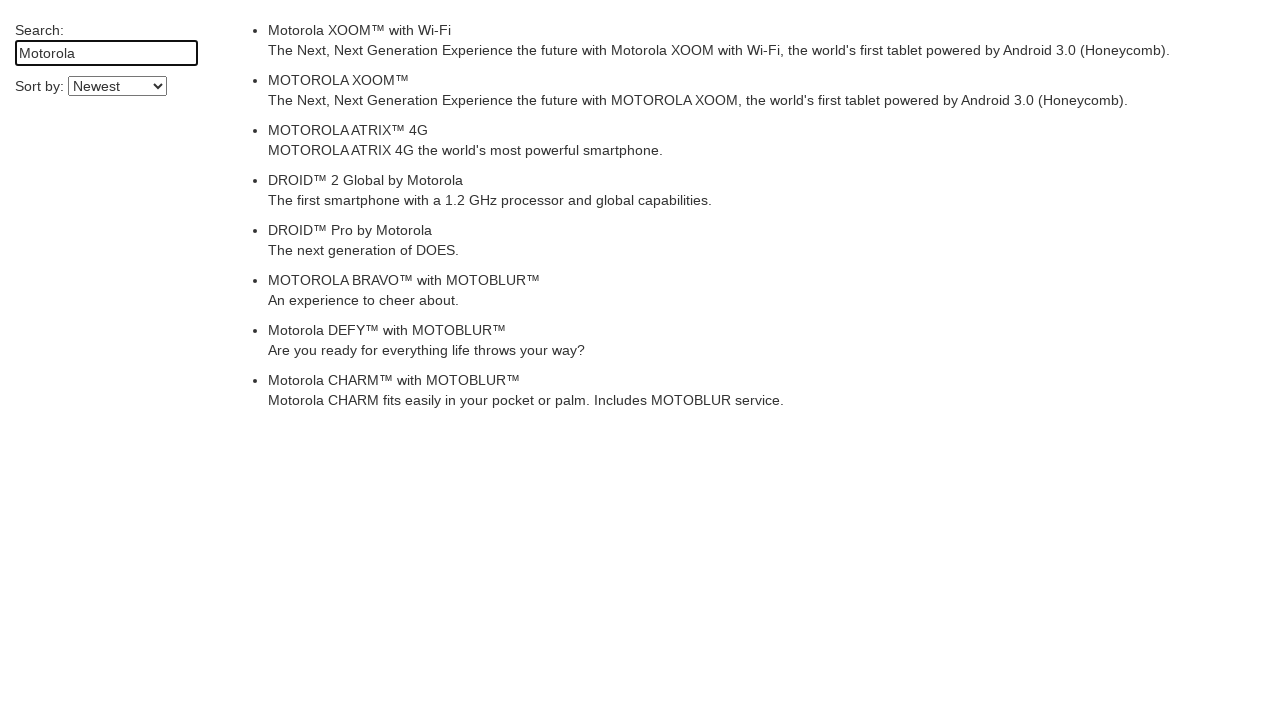

Filled search box with 'Nexus' on input[ng-model='$ctrl.query']
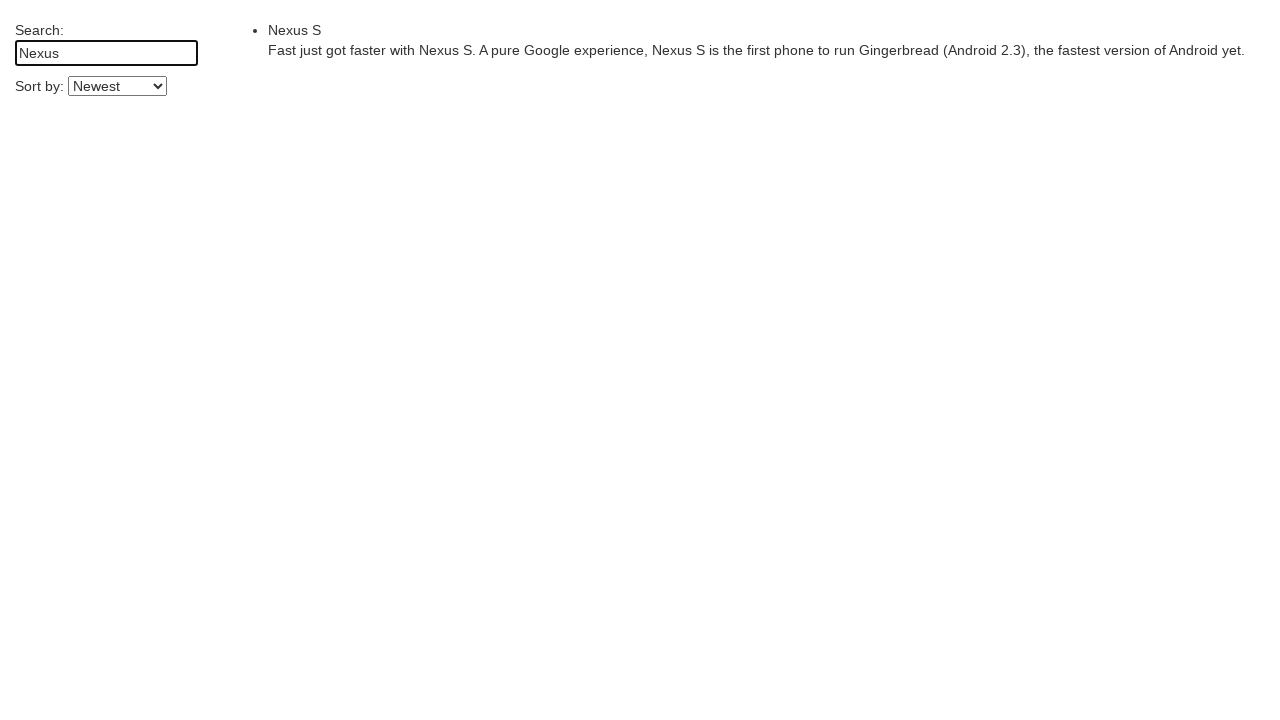

Waited 500ms for Angular to filter results for 'Nexus'
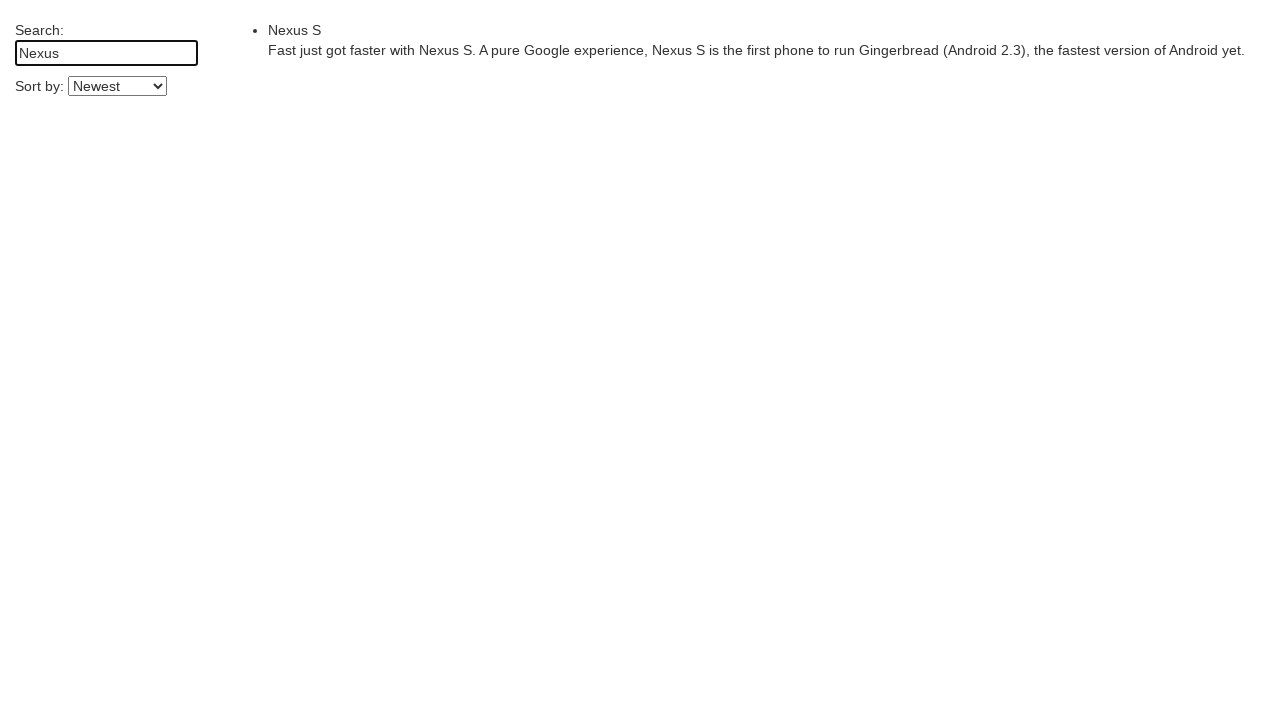

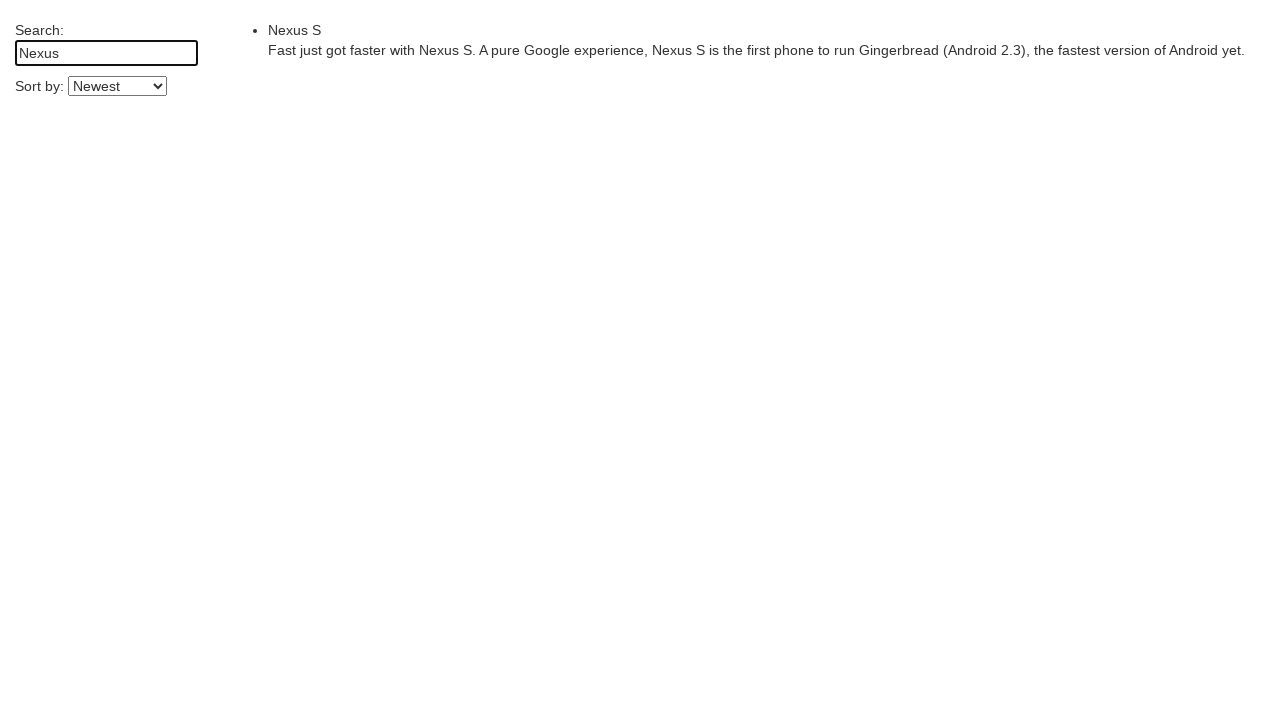